Tests HTML canvas drawing functionality by drawing horizontal and vertical lines, a rectangle, and using the eraser tool on an interactive canvas element.

Starting URL: http://www.htmlcanvasstudio.com/

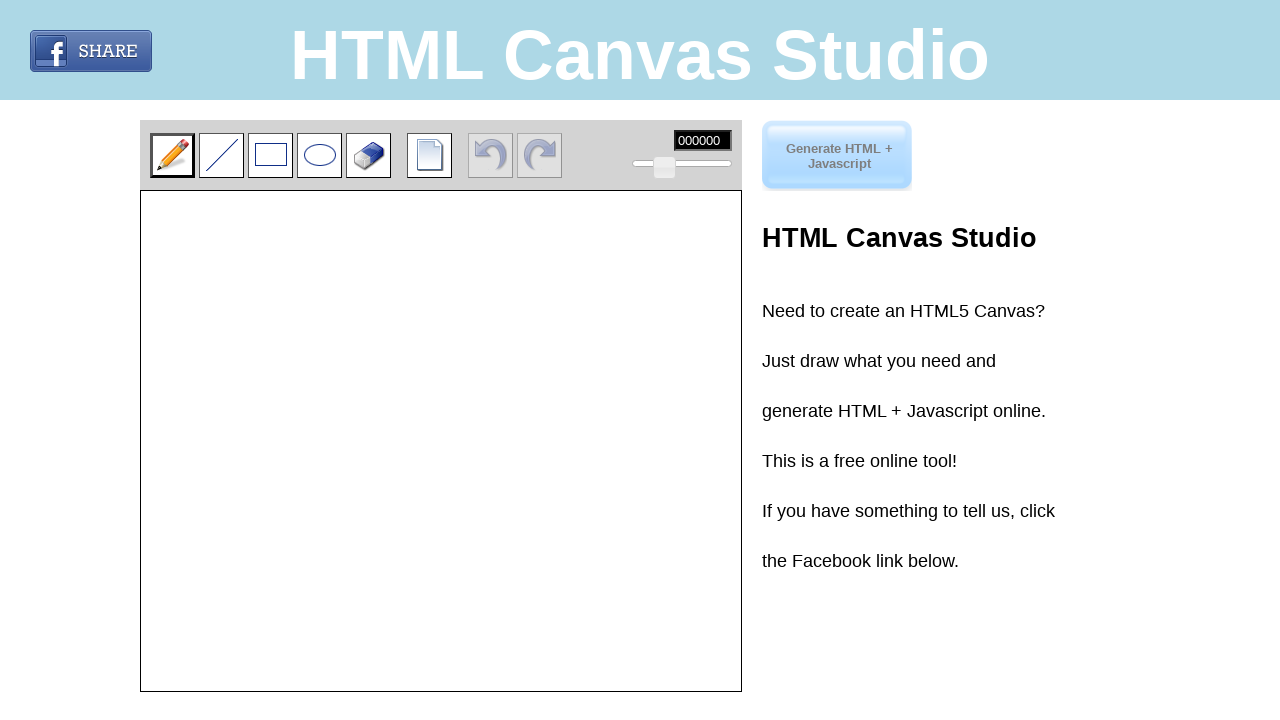

Clicked 'Draw a line' button at (222, 155) on input[title='Draw a line']
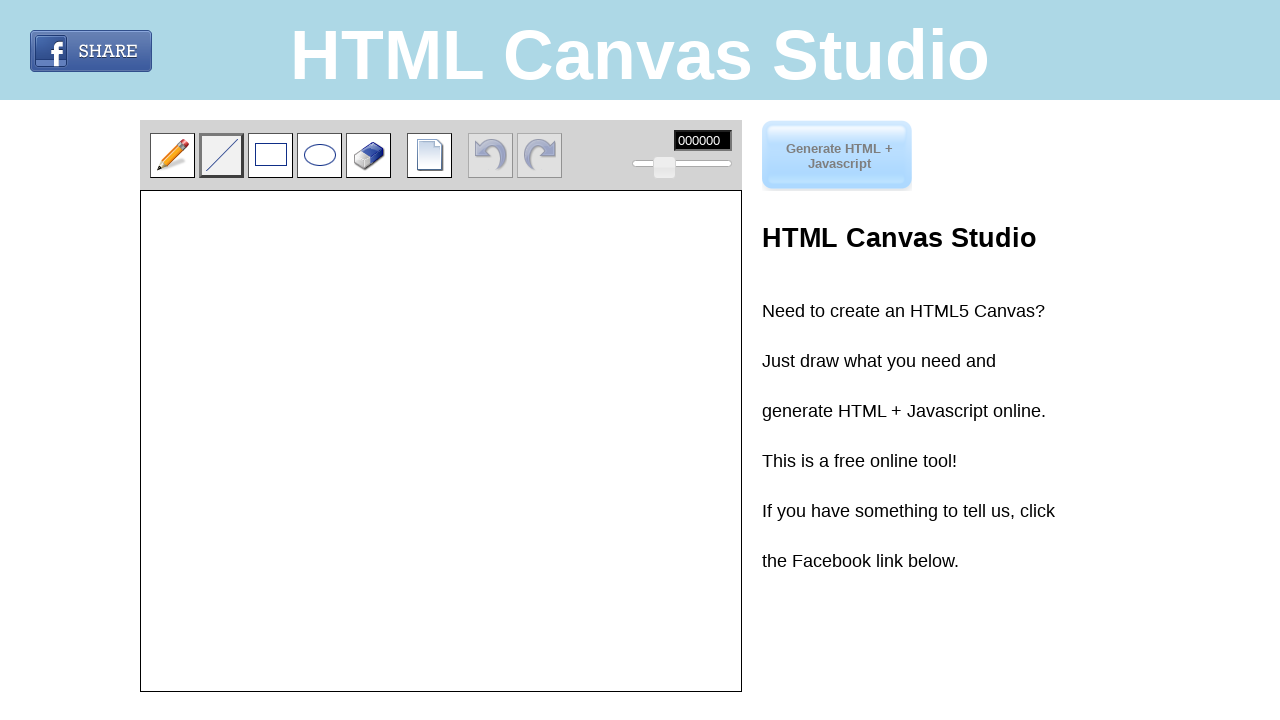

Located canvas element
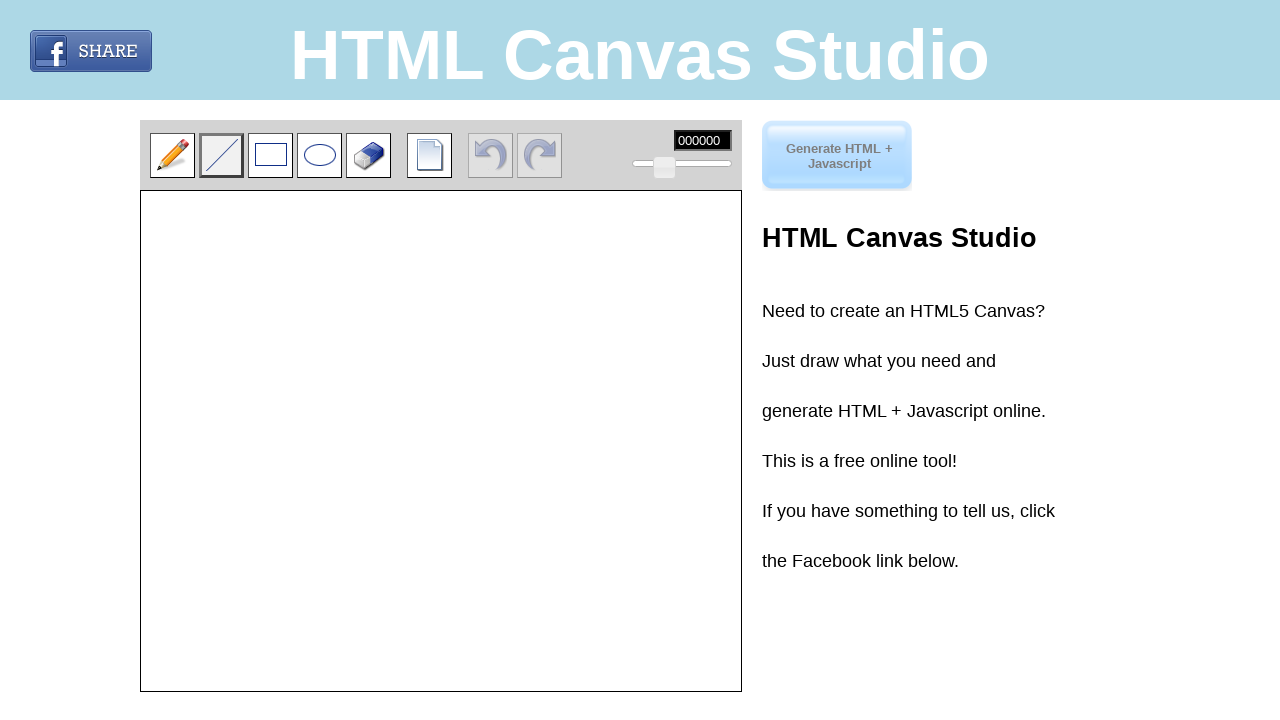

Canvas element is visible
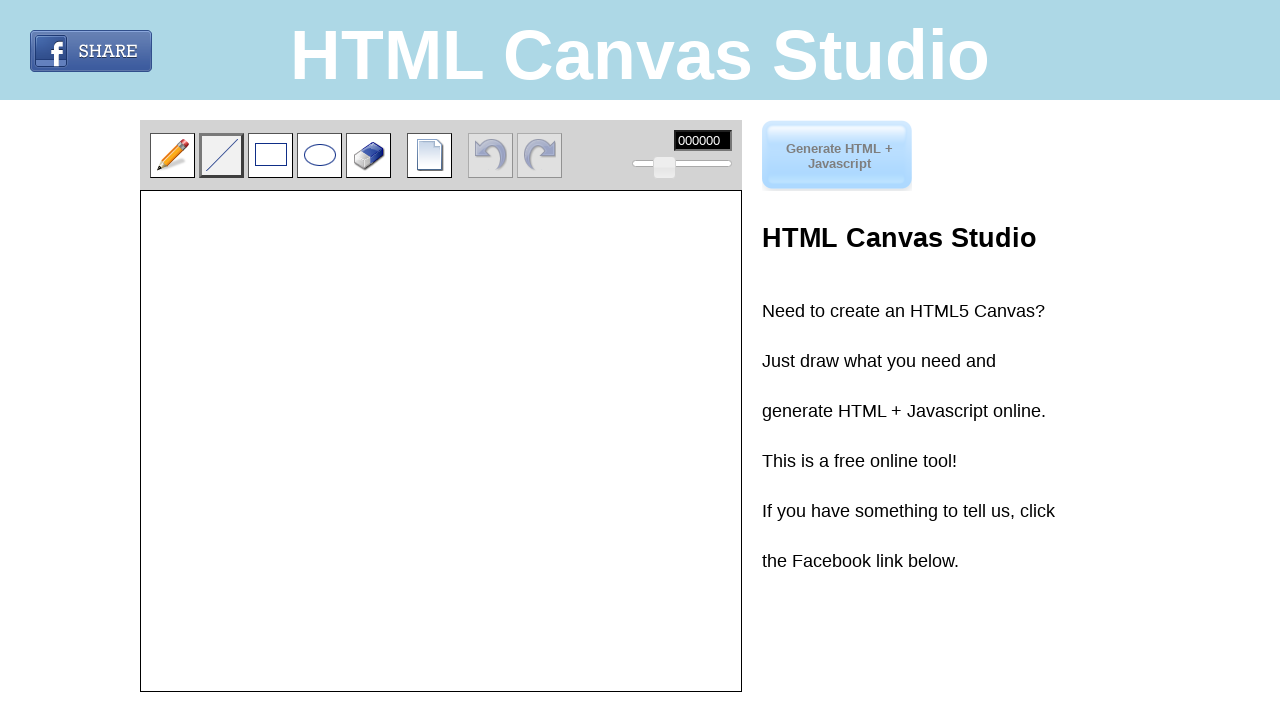

Calculated canvas center coordinates
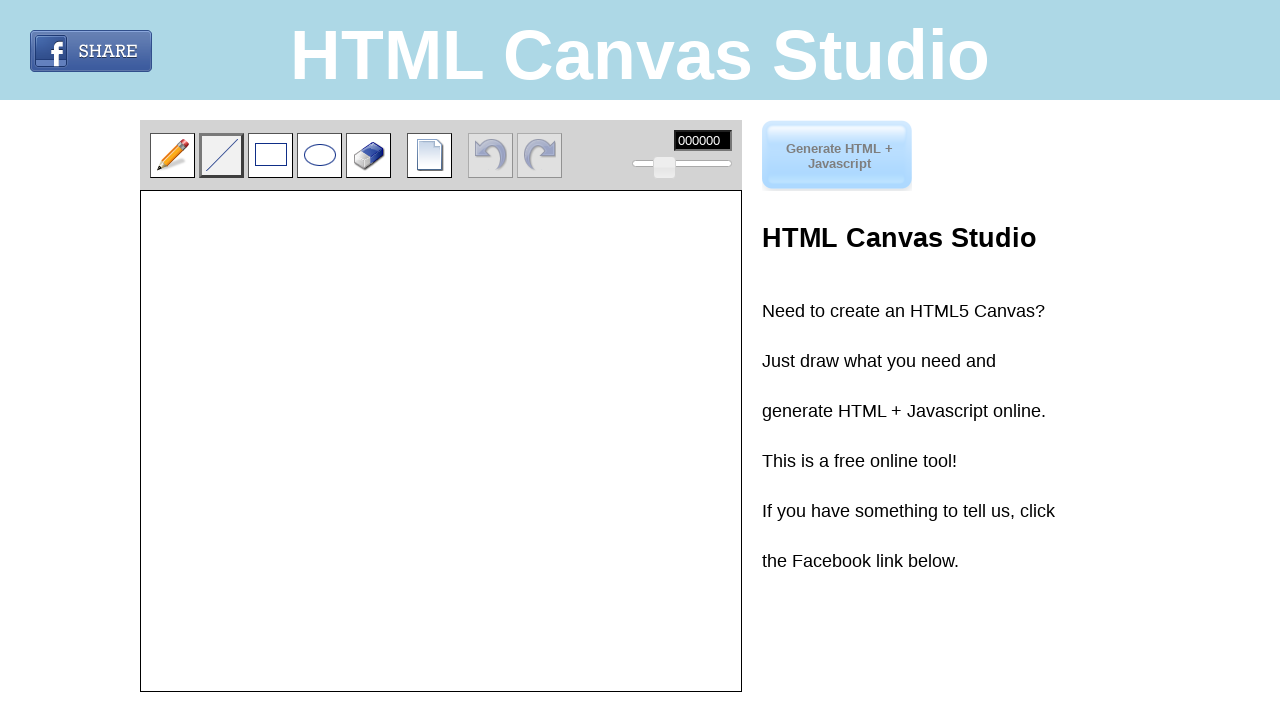

Moved mouse to starting position for horizontal line at (341, 311)
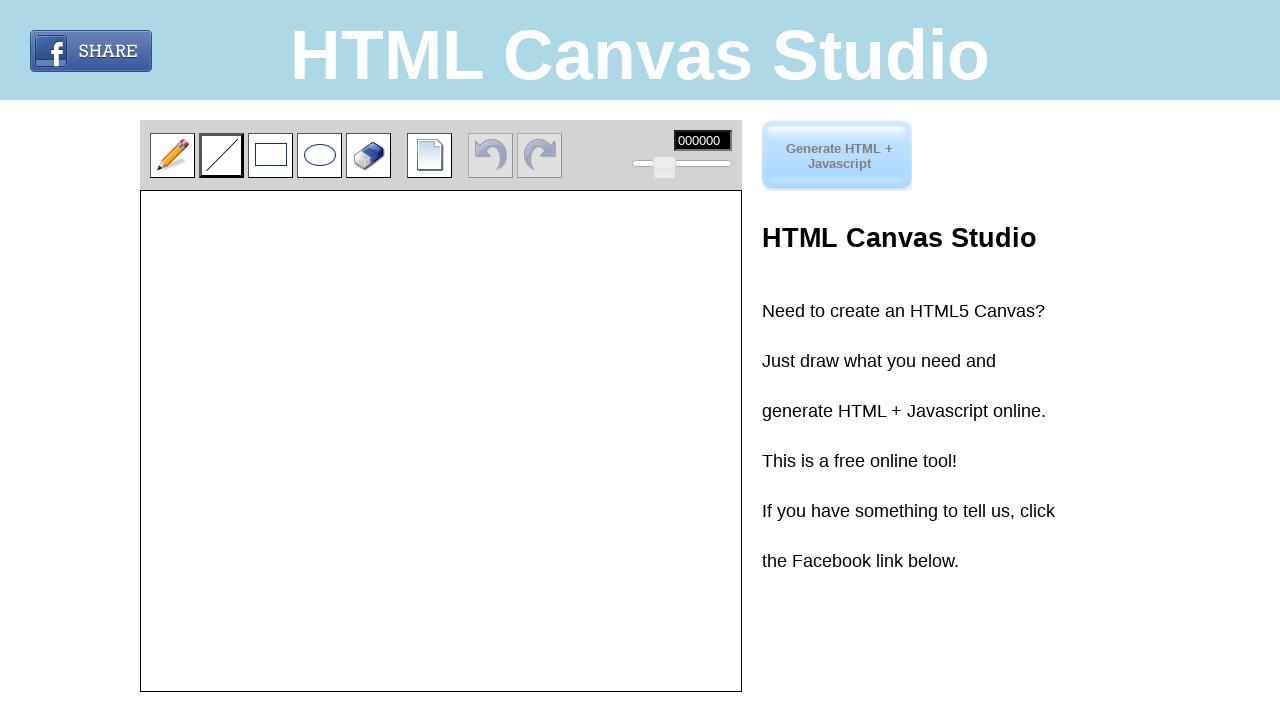

Pressed mouse button down at (341, 311)
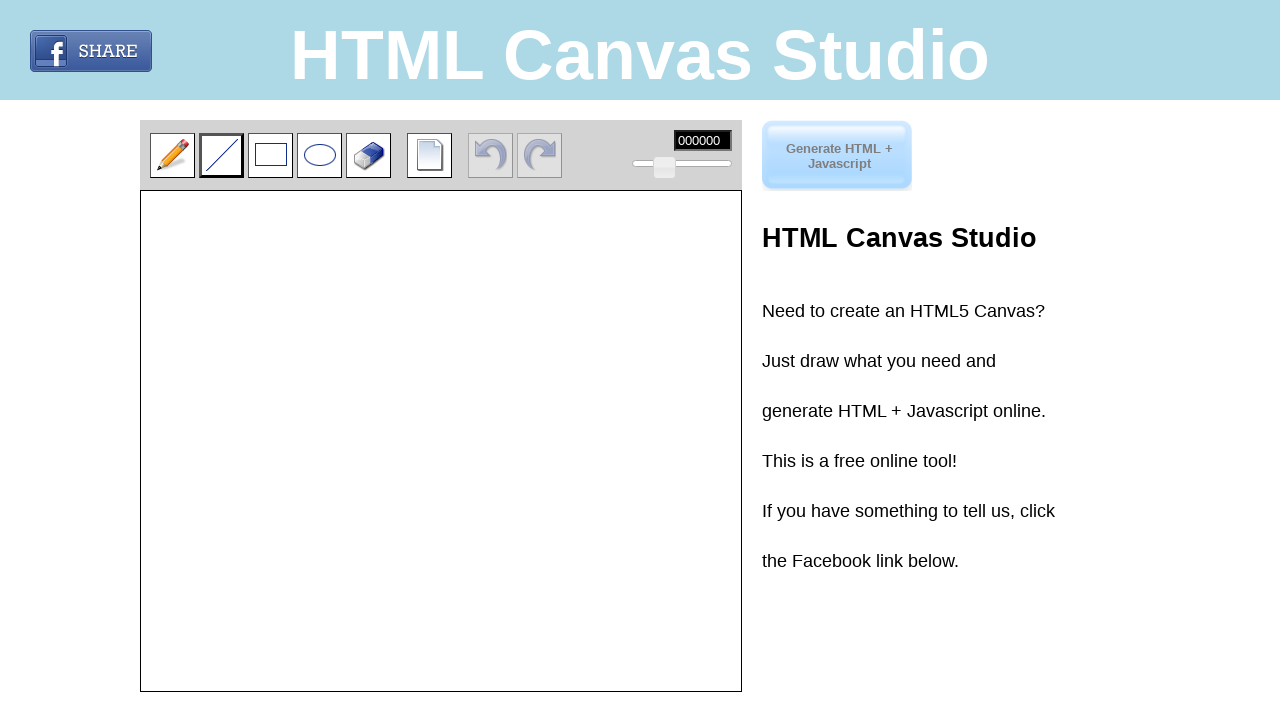

Dragged mouse to draw horizontal line at (541, 311)
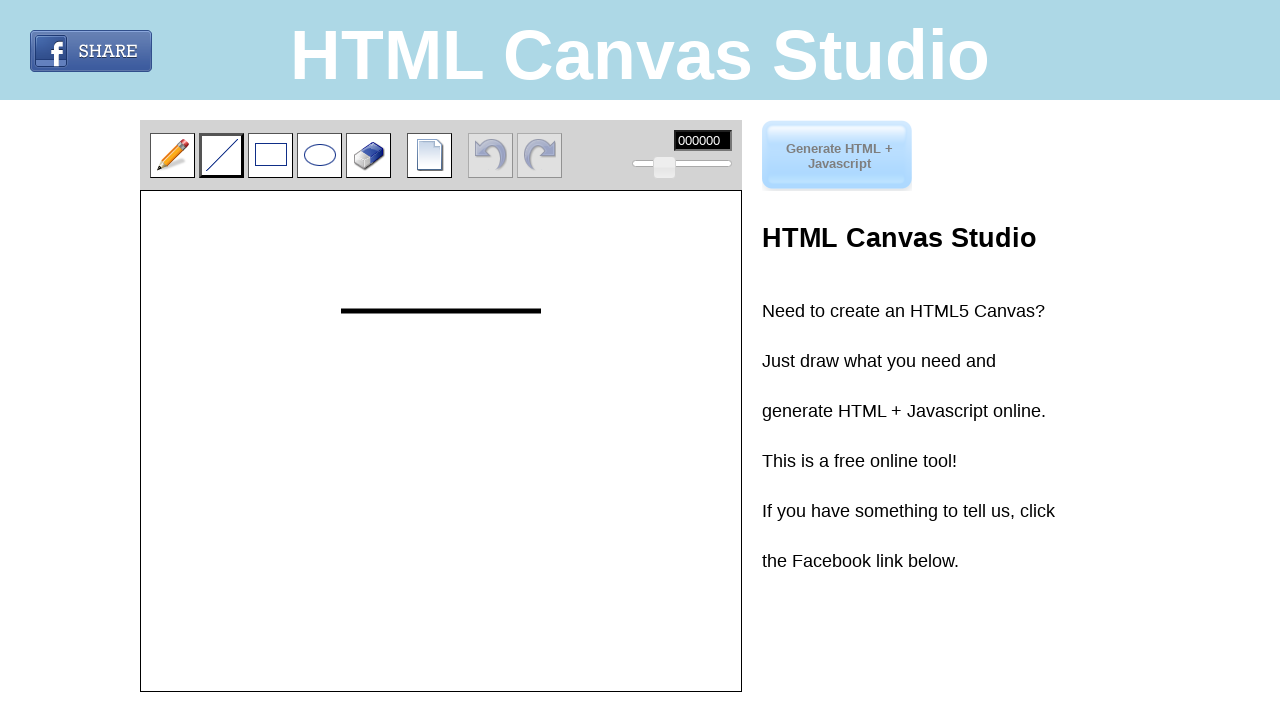

Released mouse button after drawing horizontal line at (541, 311)
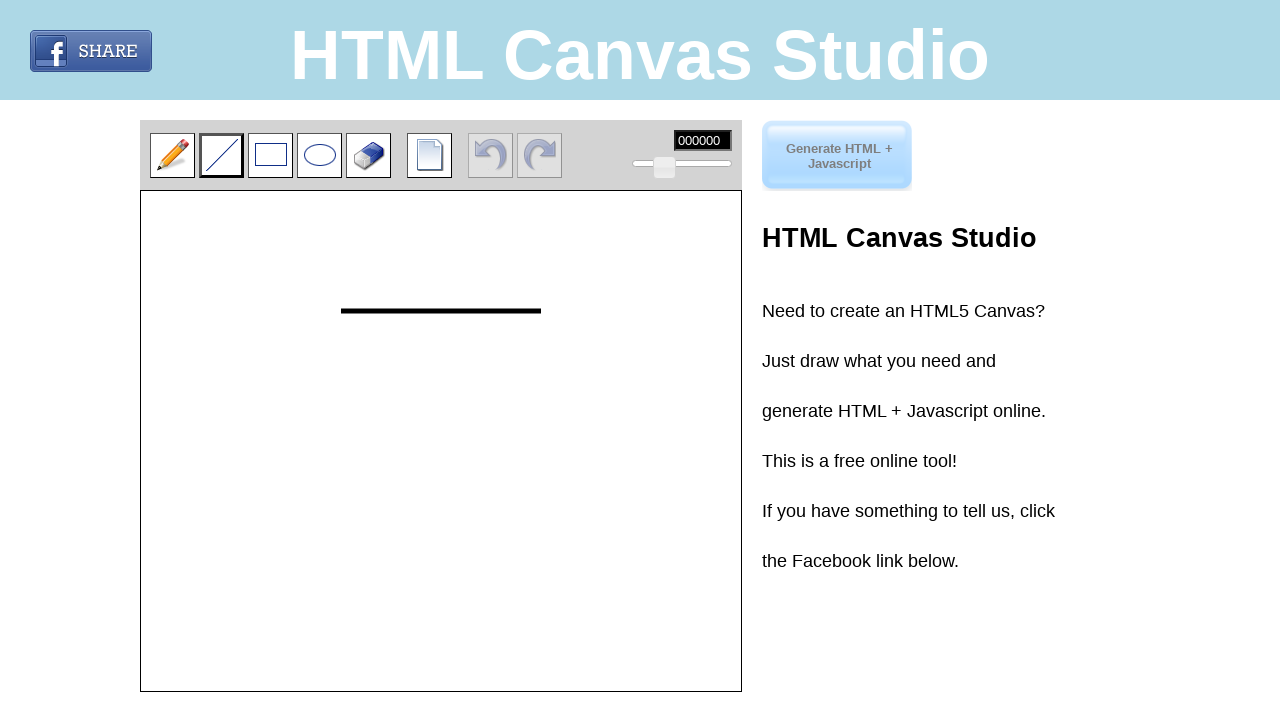

Clicked to finalize horizontal line at (541, 311)
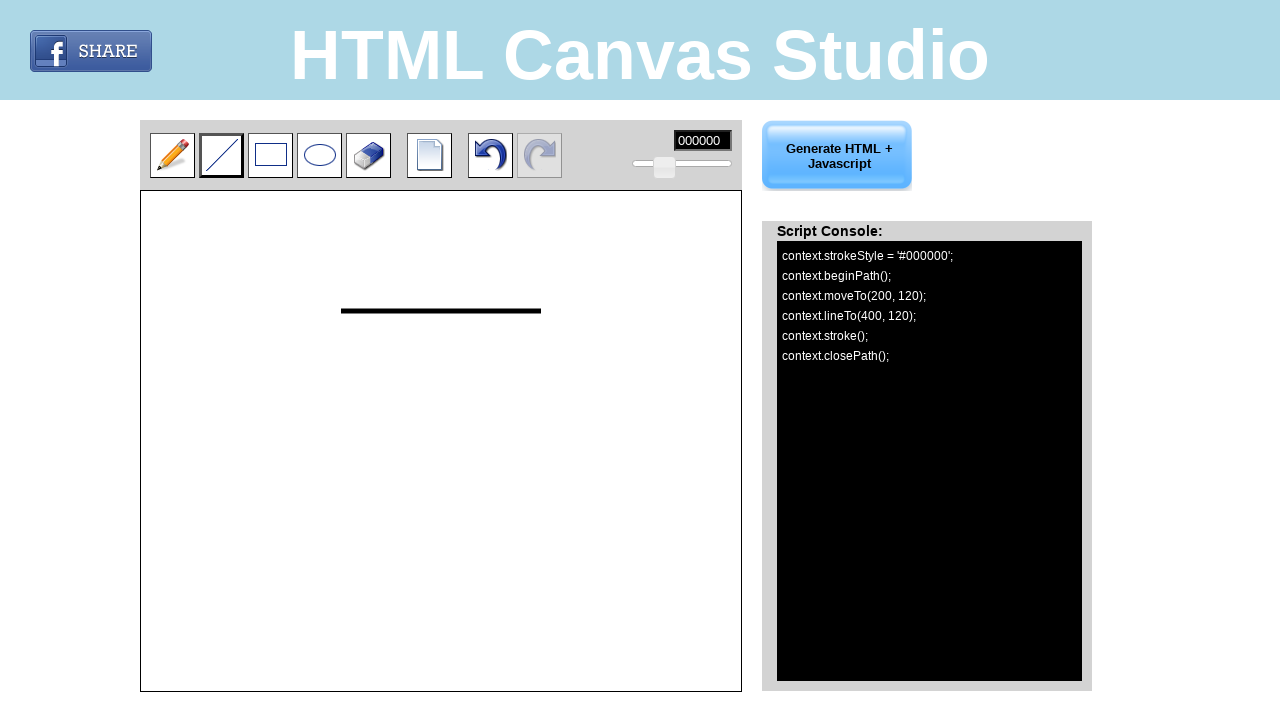

Clicked 'Draw a line' button again at (222, 155) on input[title='Draw a line']
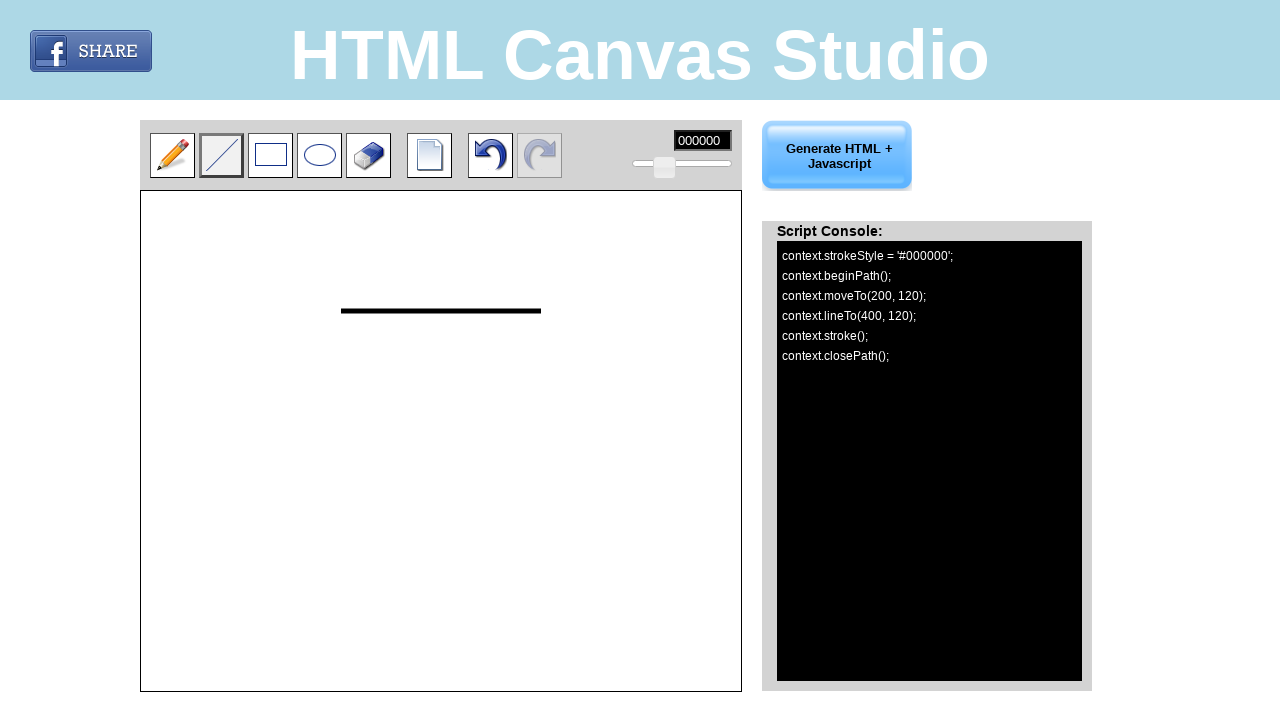

Moved mouse to starting position for vertical line at (441, 411)
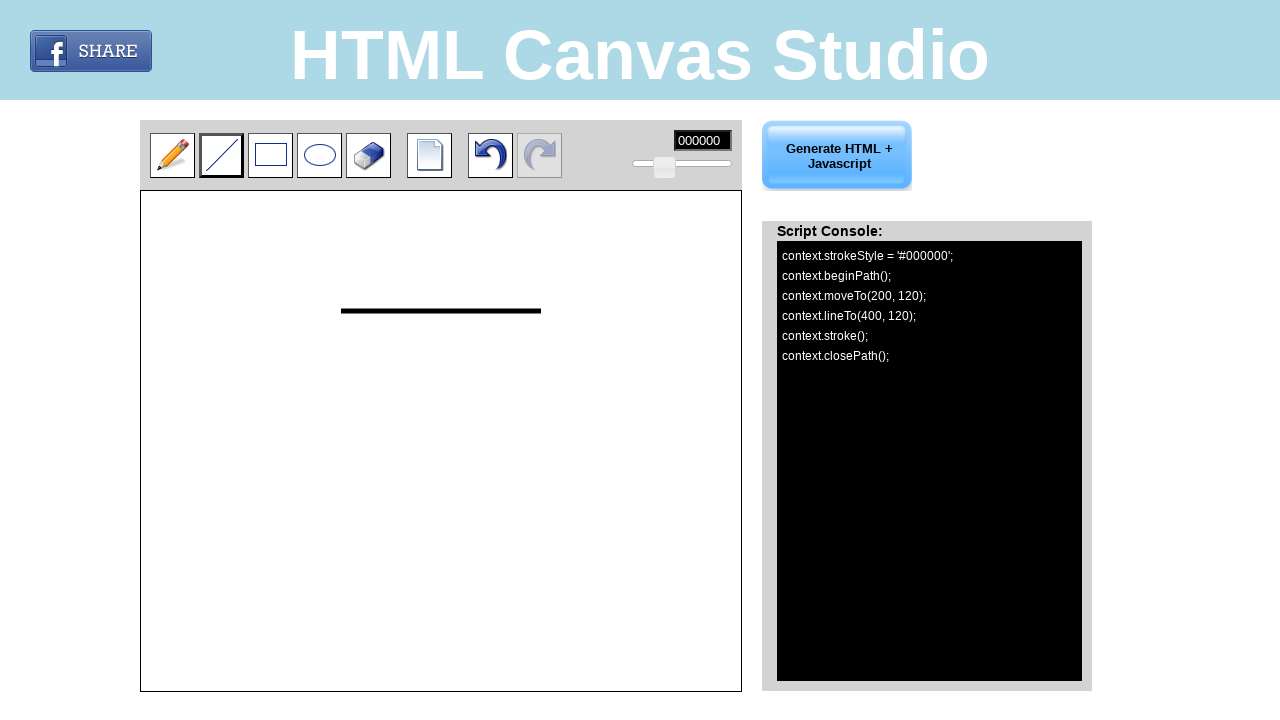

Pressed mouse button down at (441, 411)
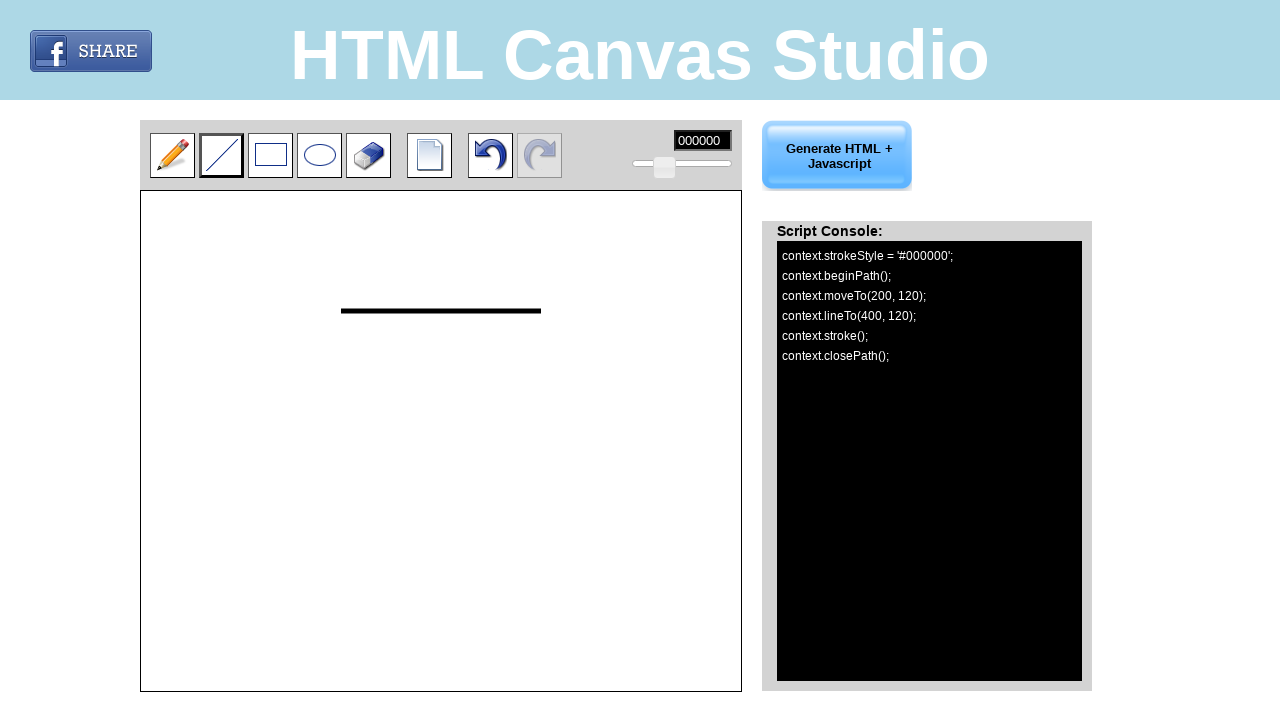

Dragged mouse to draw vertical line at (441, 211)
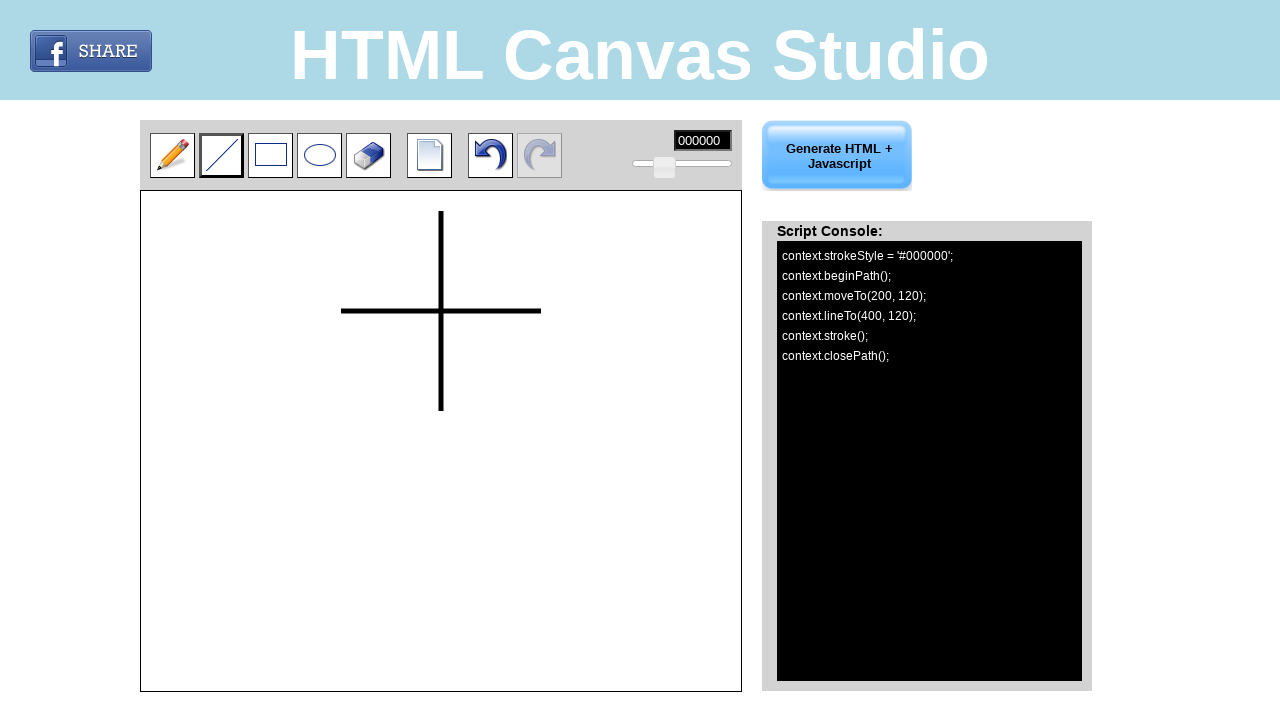

Released mouse button after drawing vertical line at (441, 211)
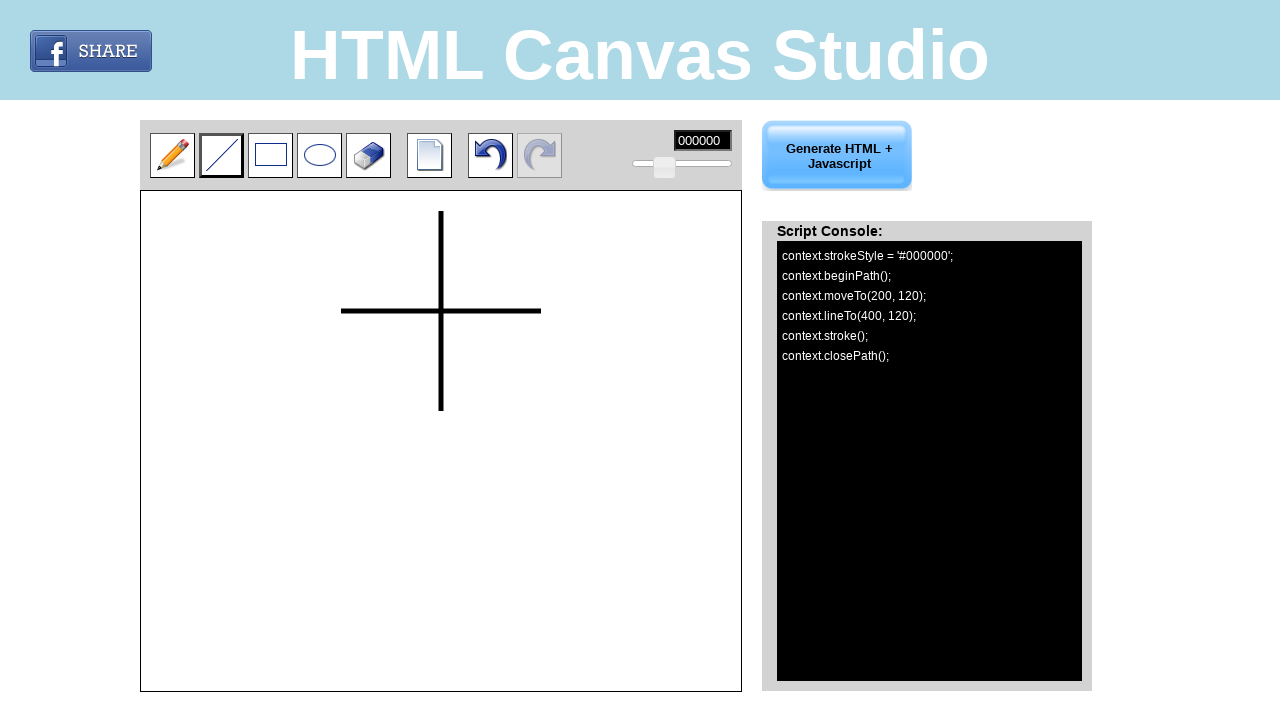

Clicked to finalize vertical line at (441, 211)
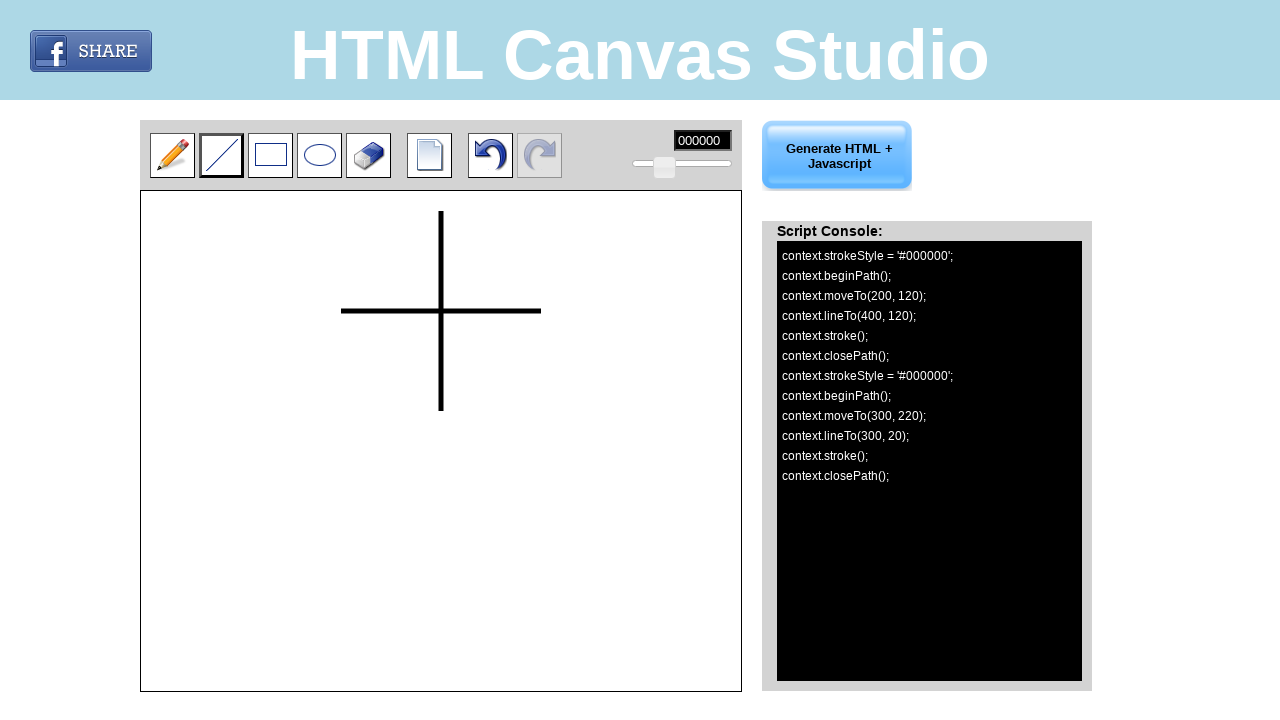

Clicked 'Draw a rectangle' button at (270, 155) on input[title='Draw a rectangle']
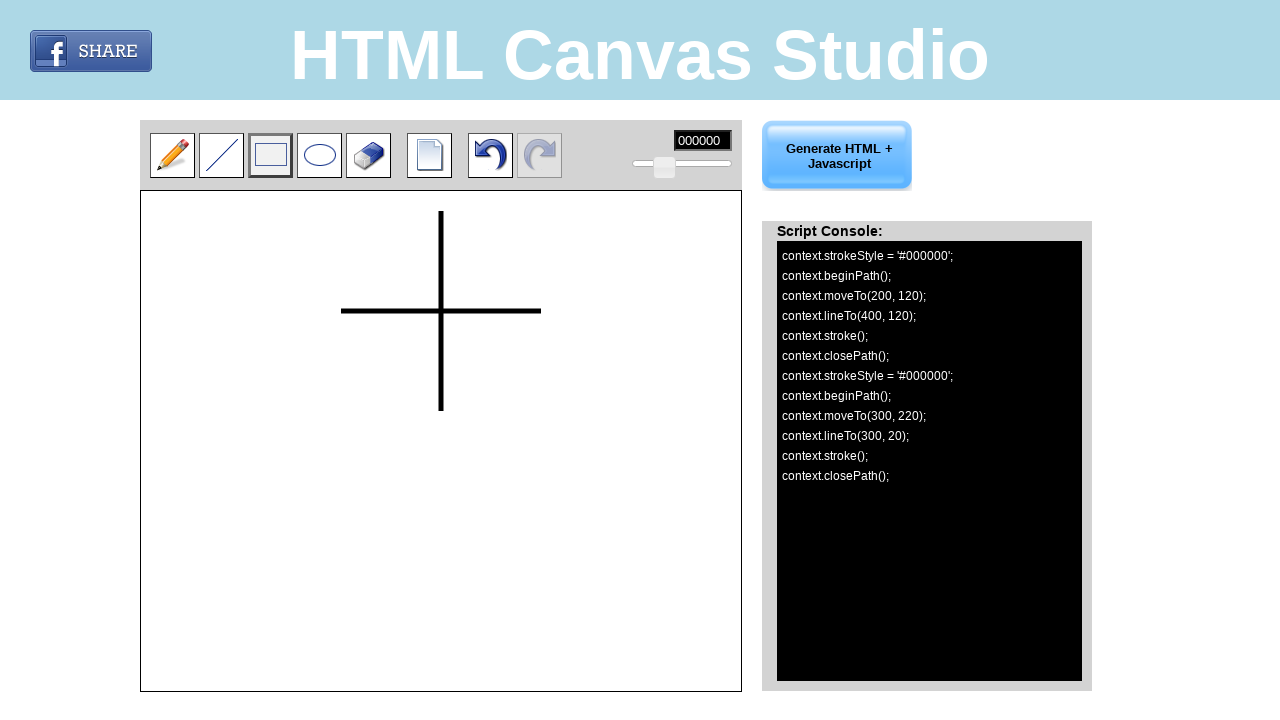

Moved mouse to starting position for rectangle at (341, 441)
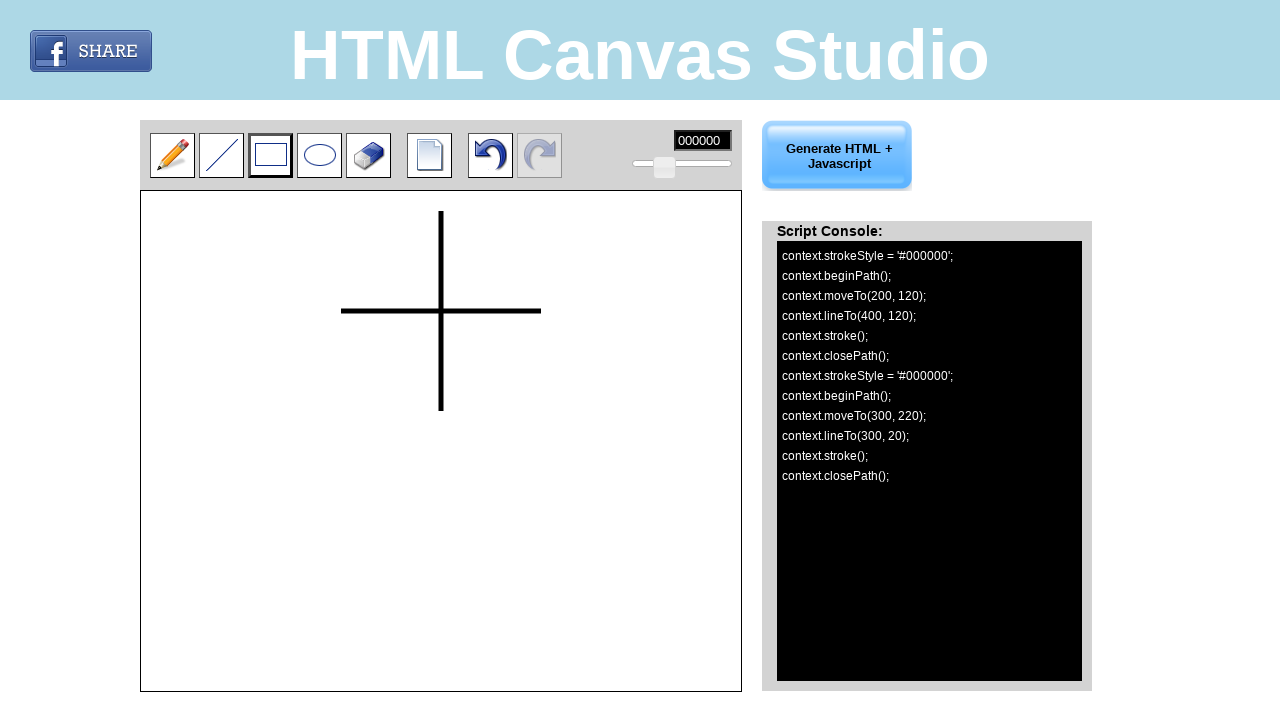

Pressed mouse button down at (341, 441)
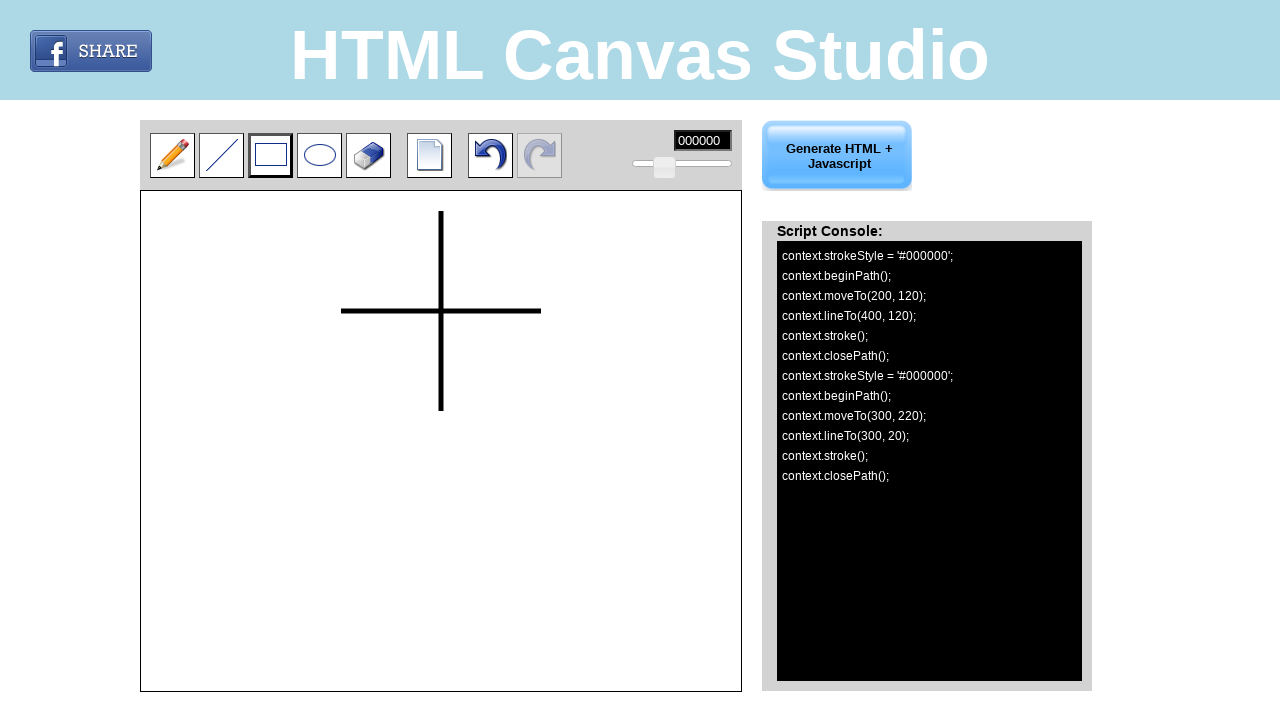

Dragged mouse to draw rectangle at (541, 641)
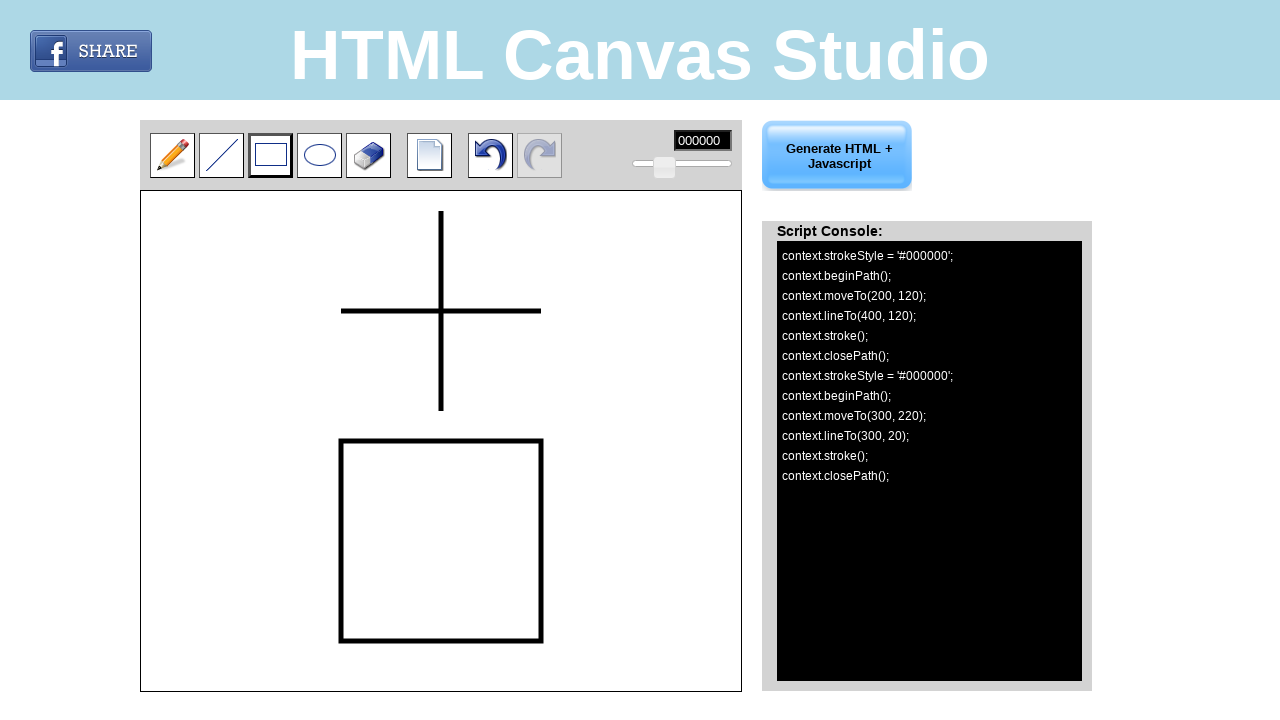

Released mouse button after drawing rectangle at (541, 641)
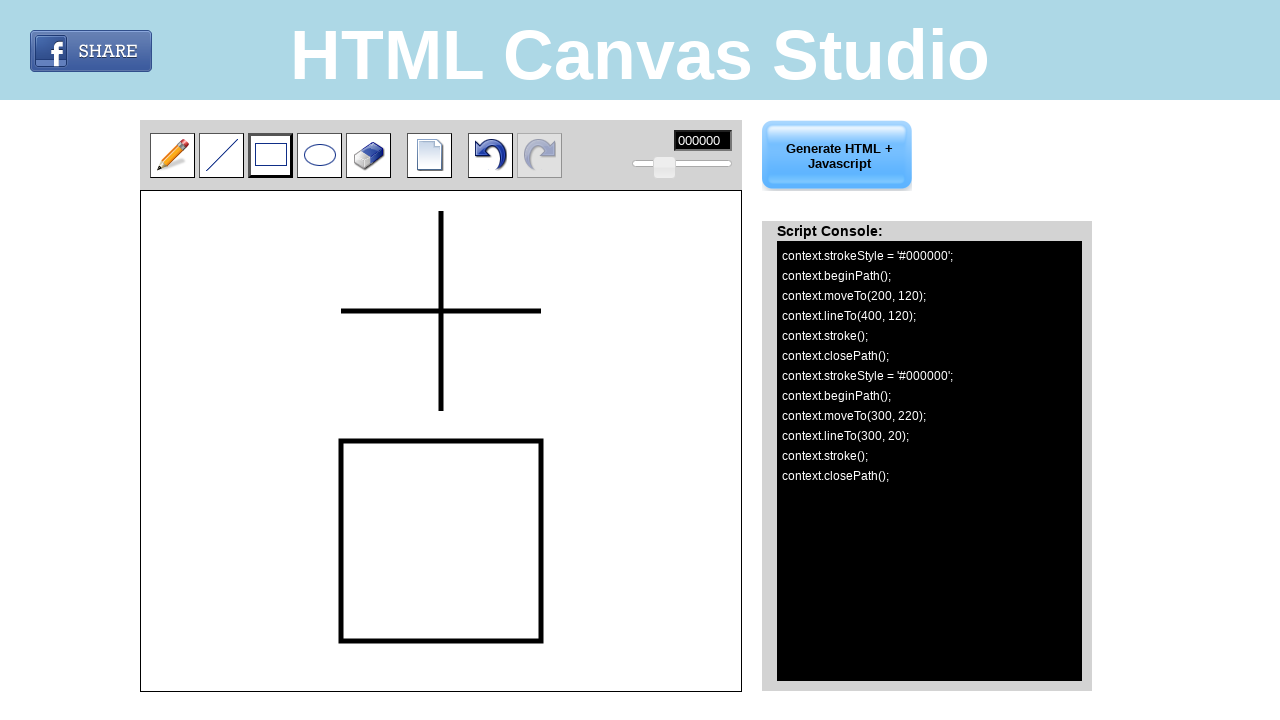

Clicked to finalize rectangle at (541, 641)
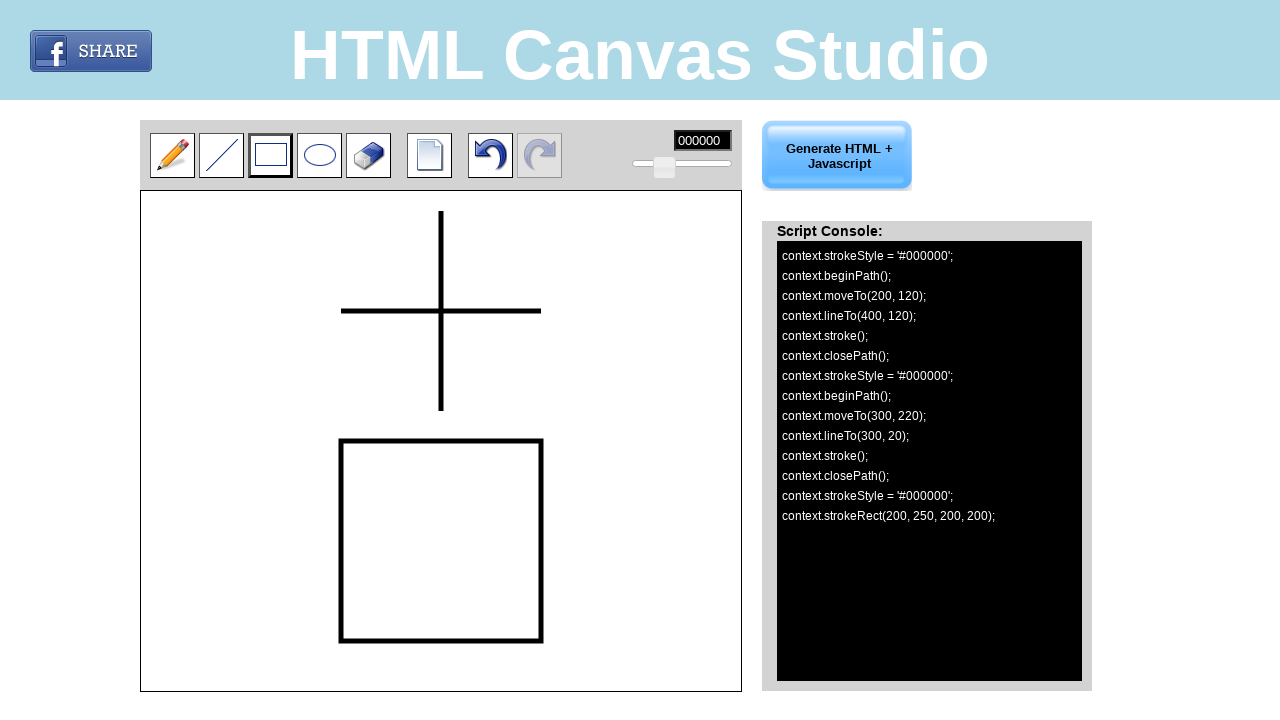

Clicked 'Use eraser' button at (368, 155) on input[title='Use eraser']
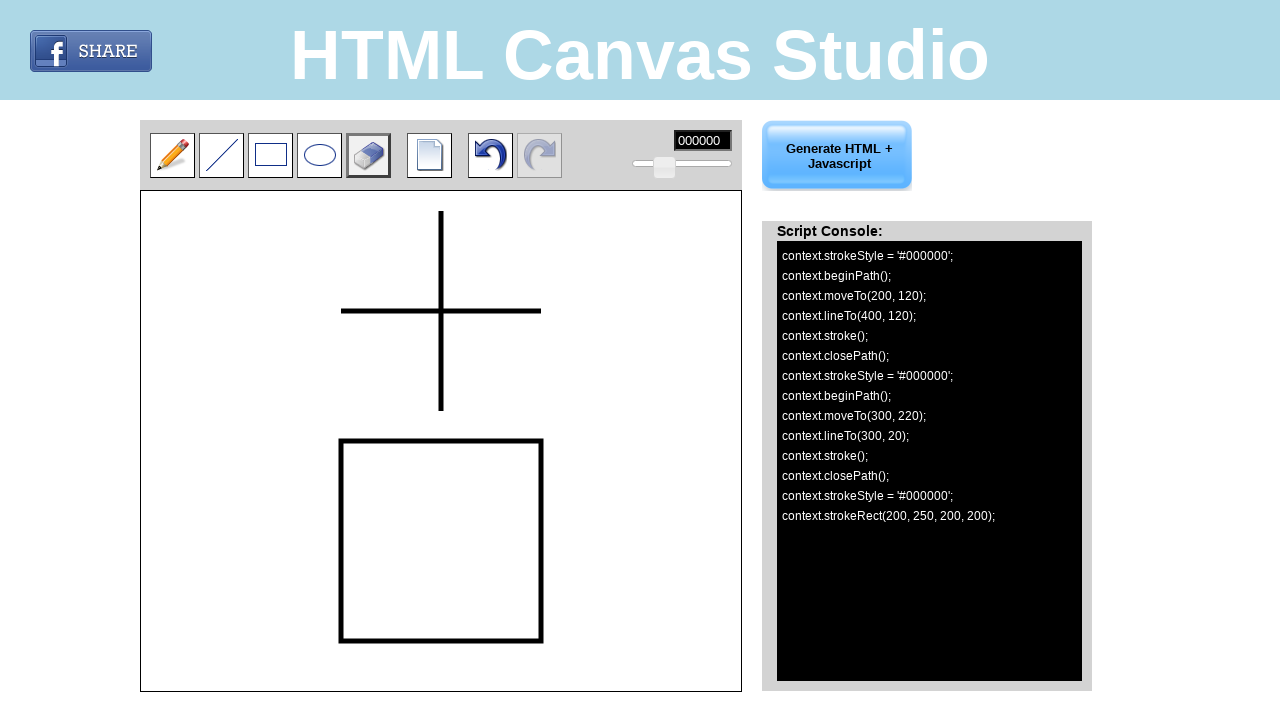

Moved mouse to starting position for first erase stroke at (341, 311)
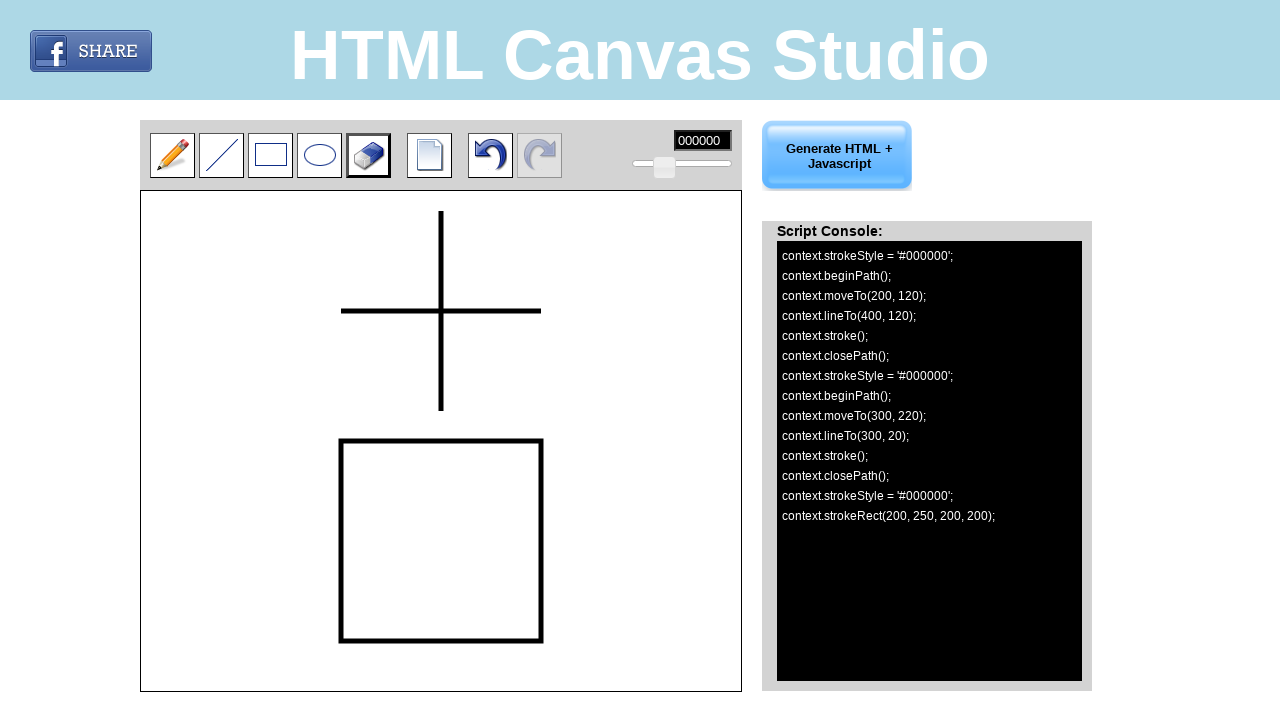

Pressed mouse button down at (341, 311)
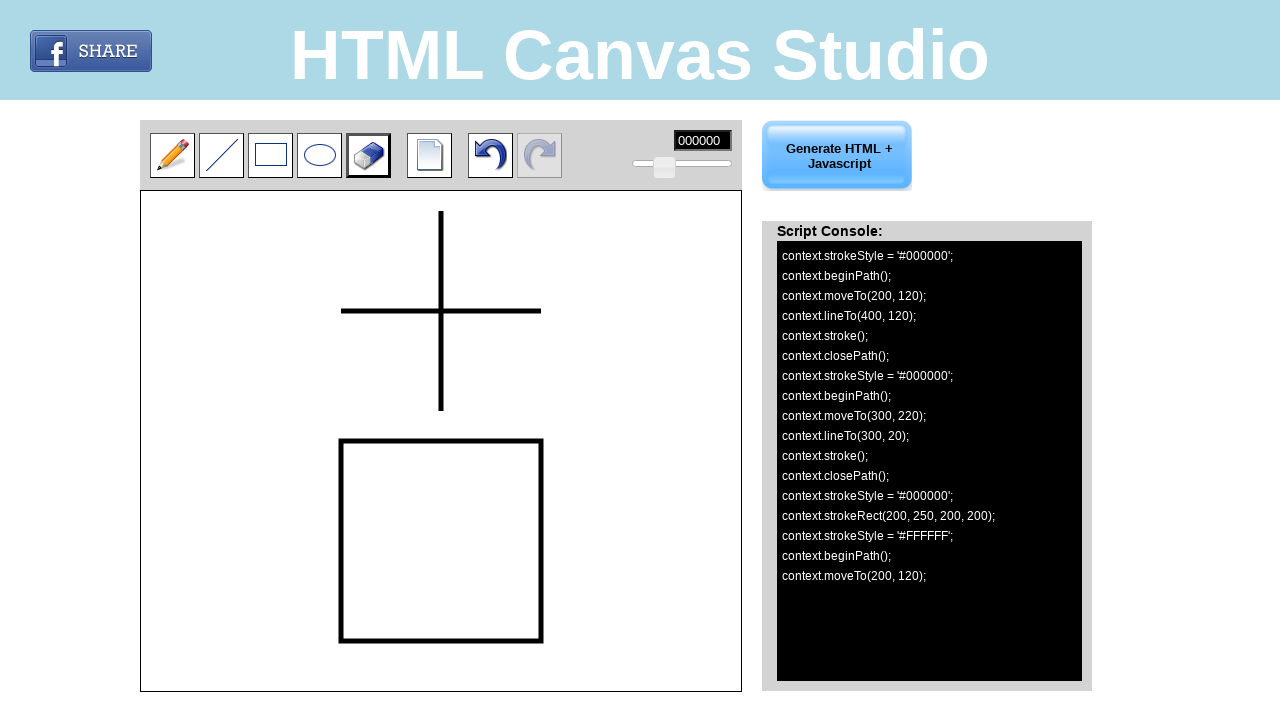

Dragged eraser across first part of horizontal line at (438, 311)
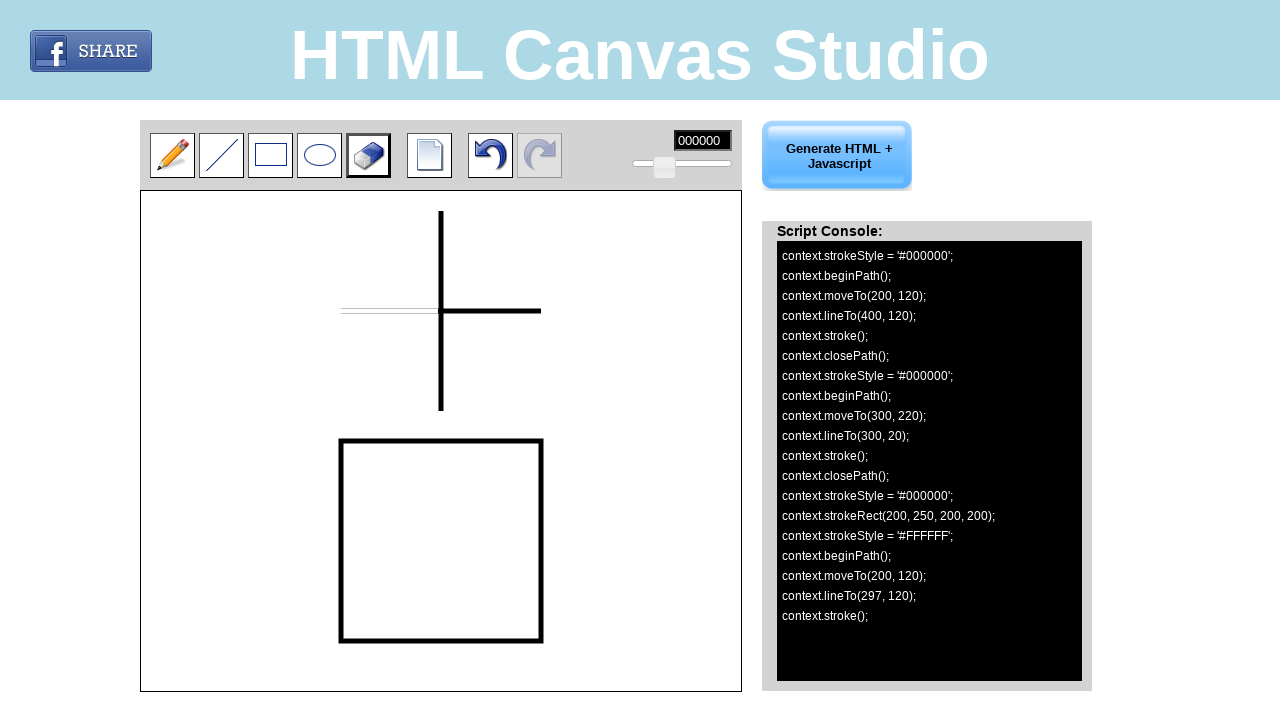

Released mouse button after first erase stroke at (438, 311)
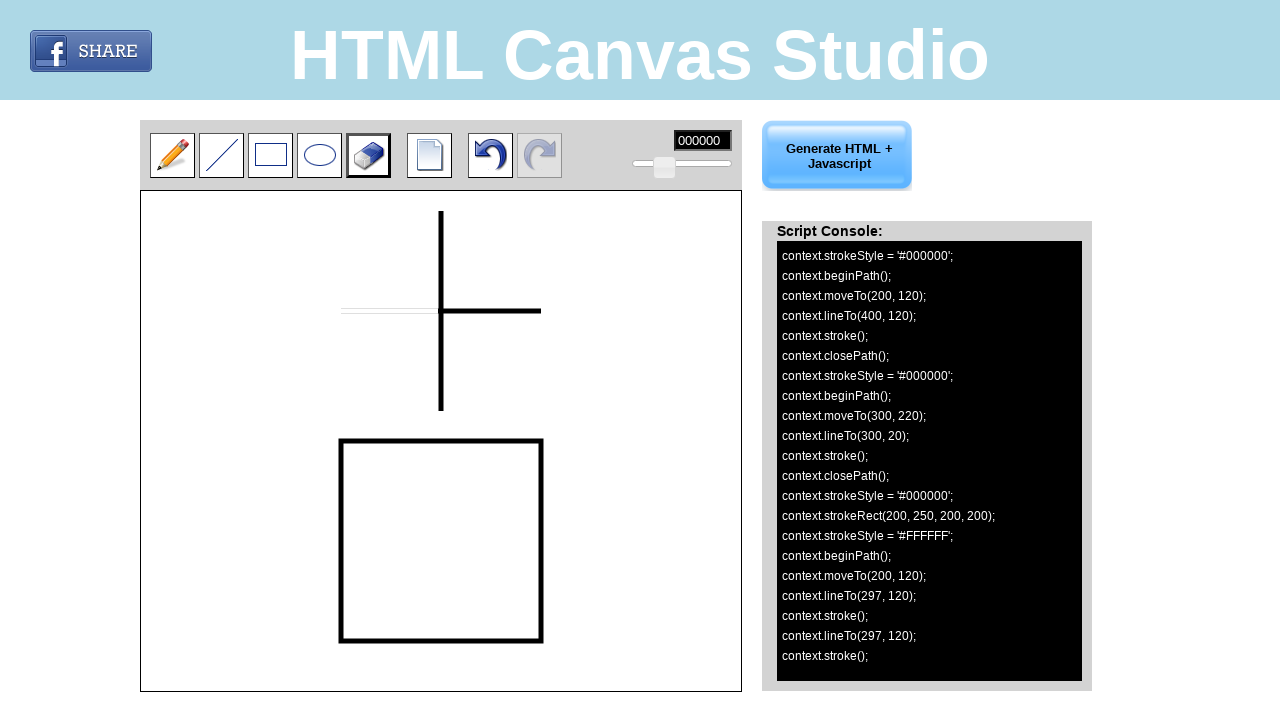

Clicked to finalize first erase stroke at (438, 311)
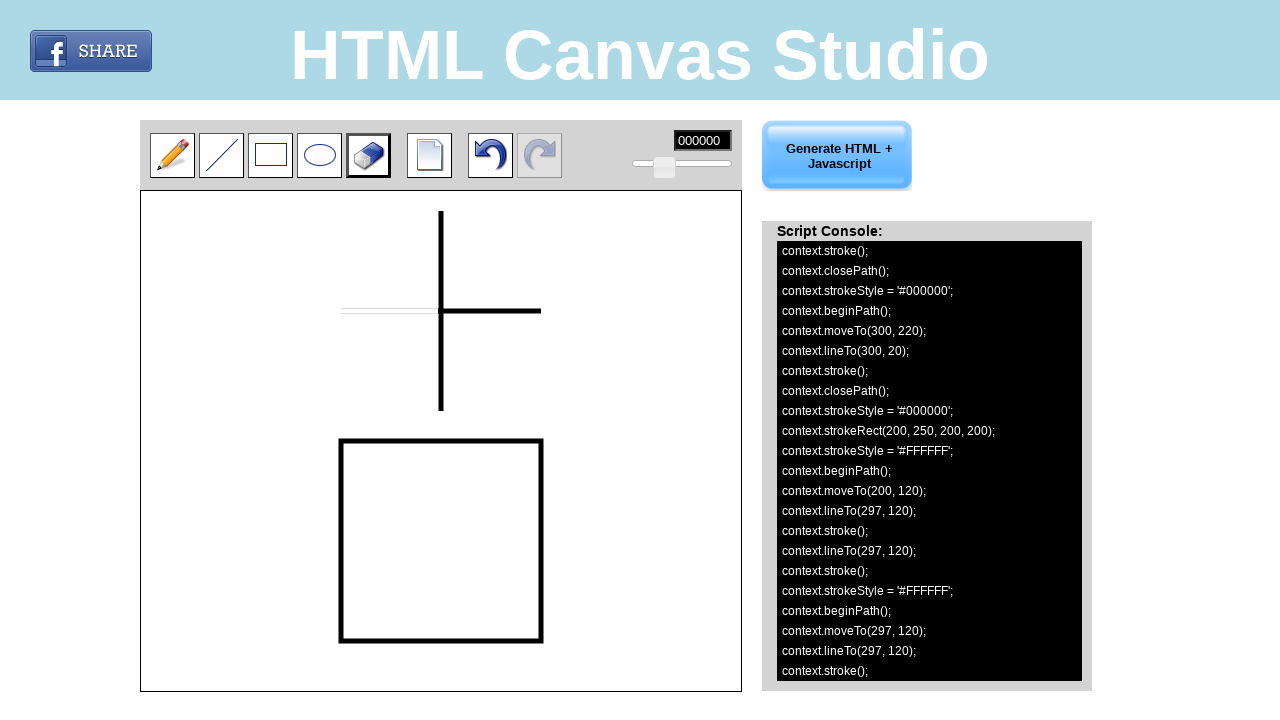

Moved mouse to starting position for second erase stroke at (444, 311)
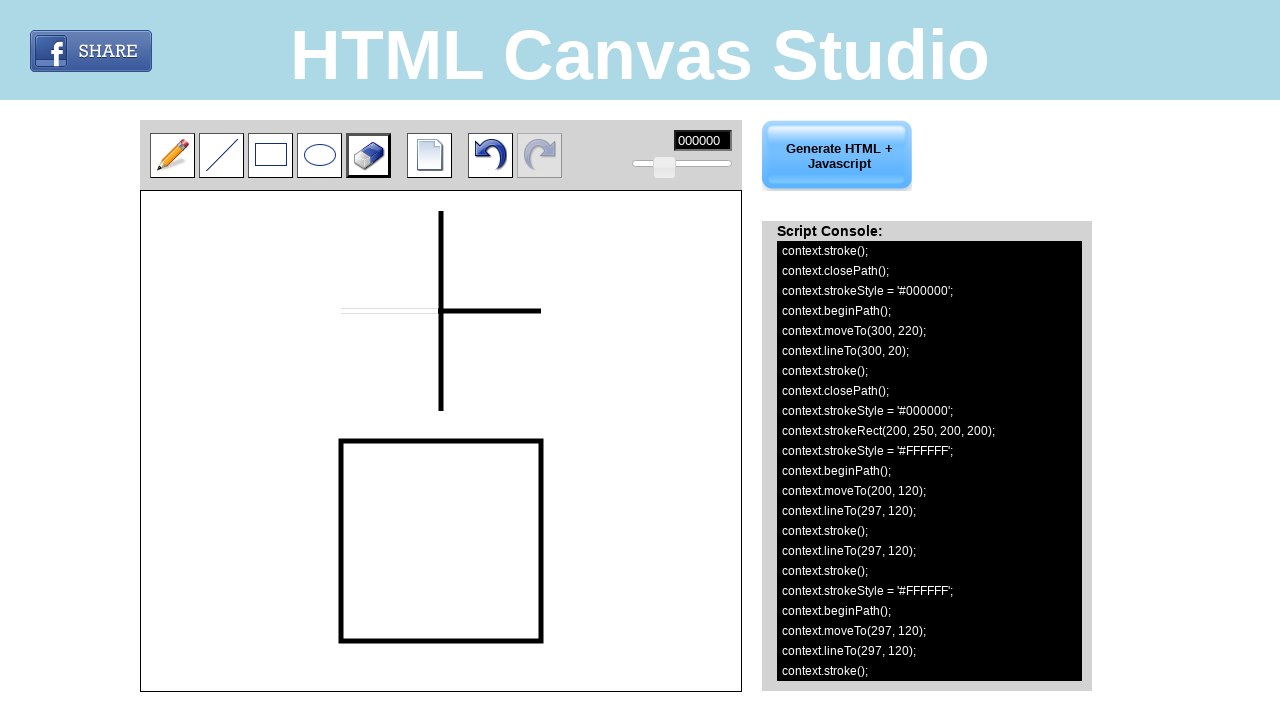

Pressed mouse button down at (444, 311)
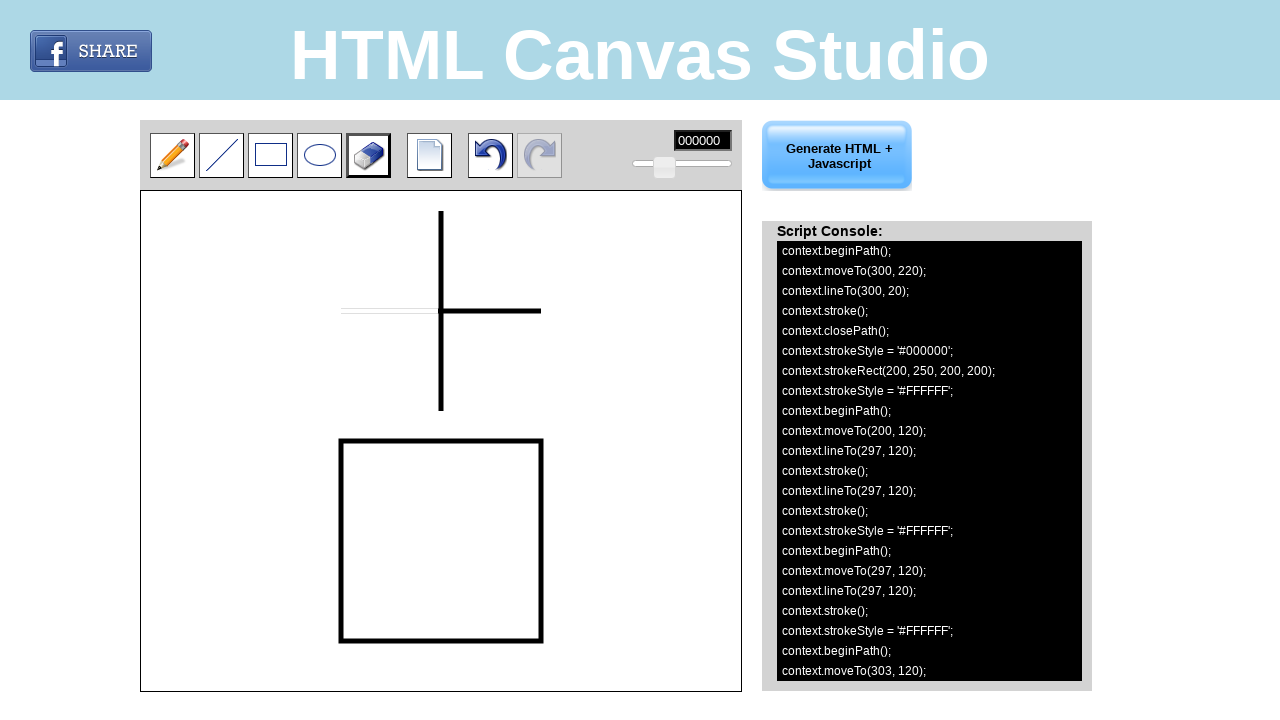

Dragged eraser across second part of horizontal line at (541, 311)
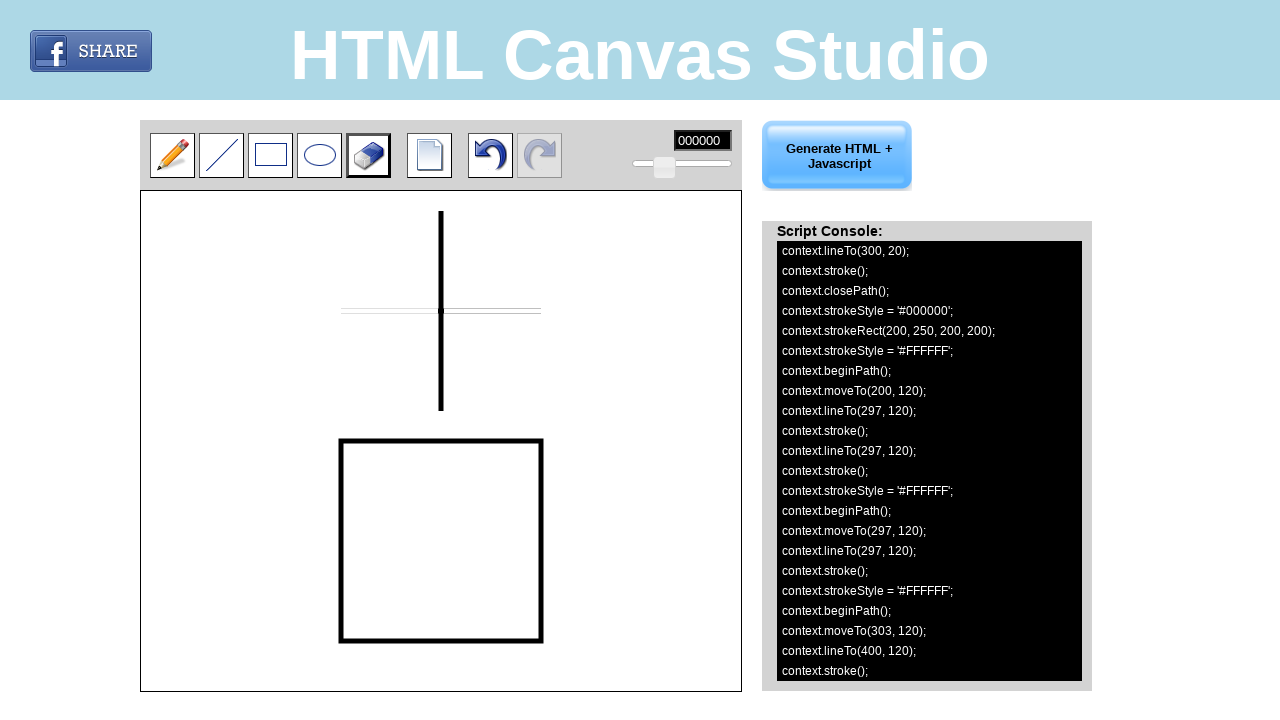

Released mouse button after second erase stroke at (541, 311)
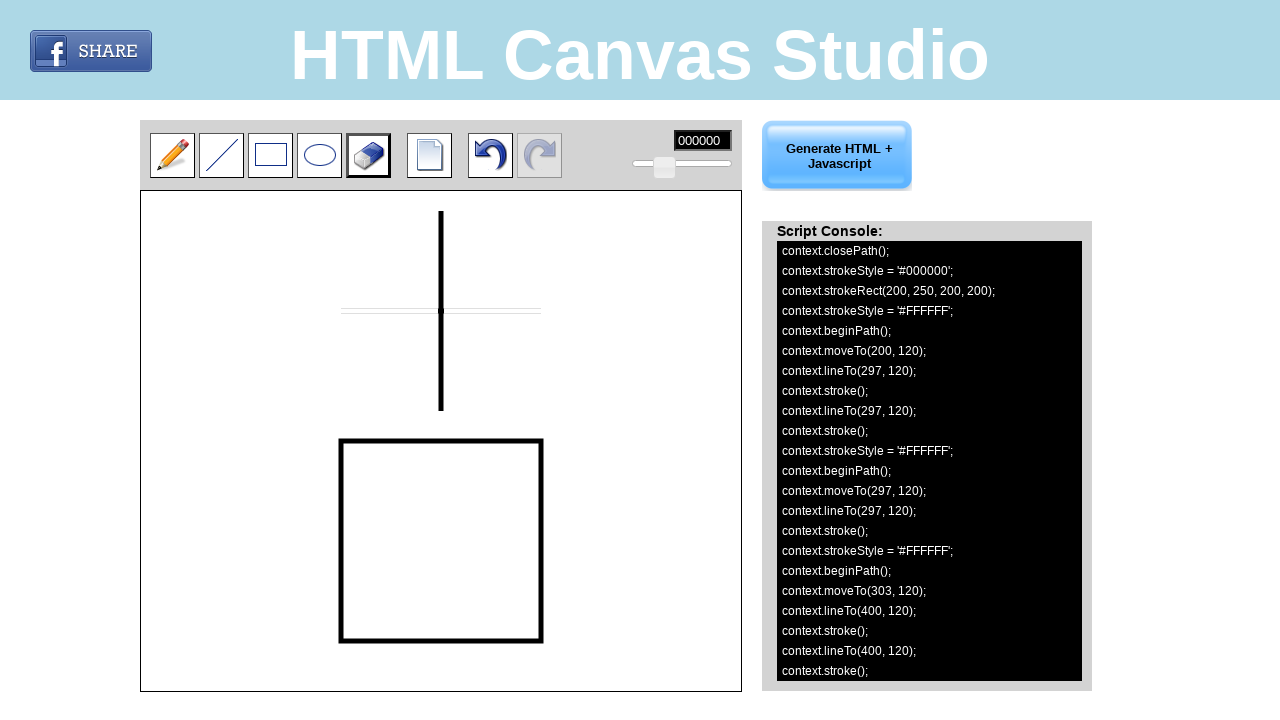

Clicked to finalize second erase stroke at (541, 311)
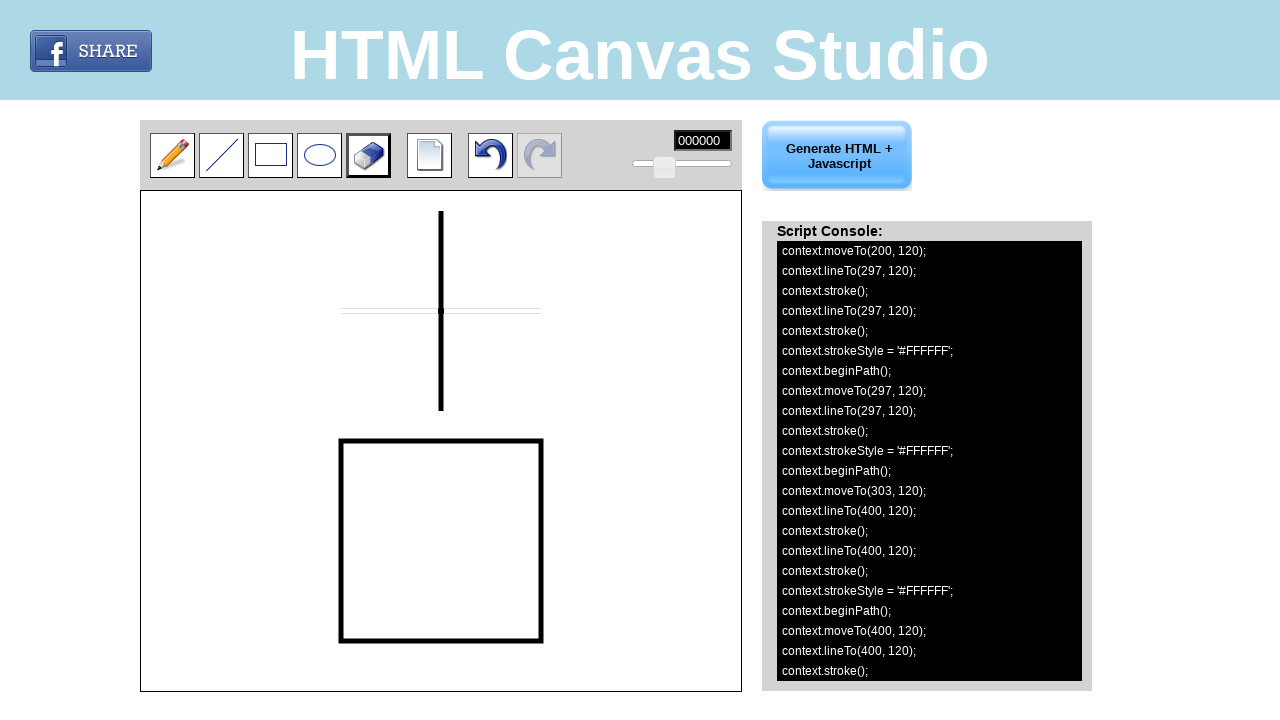

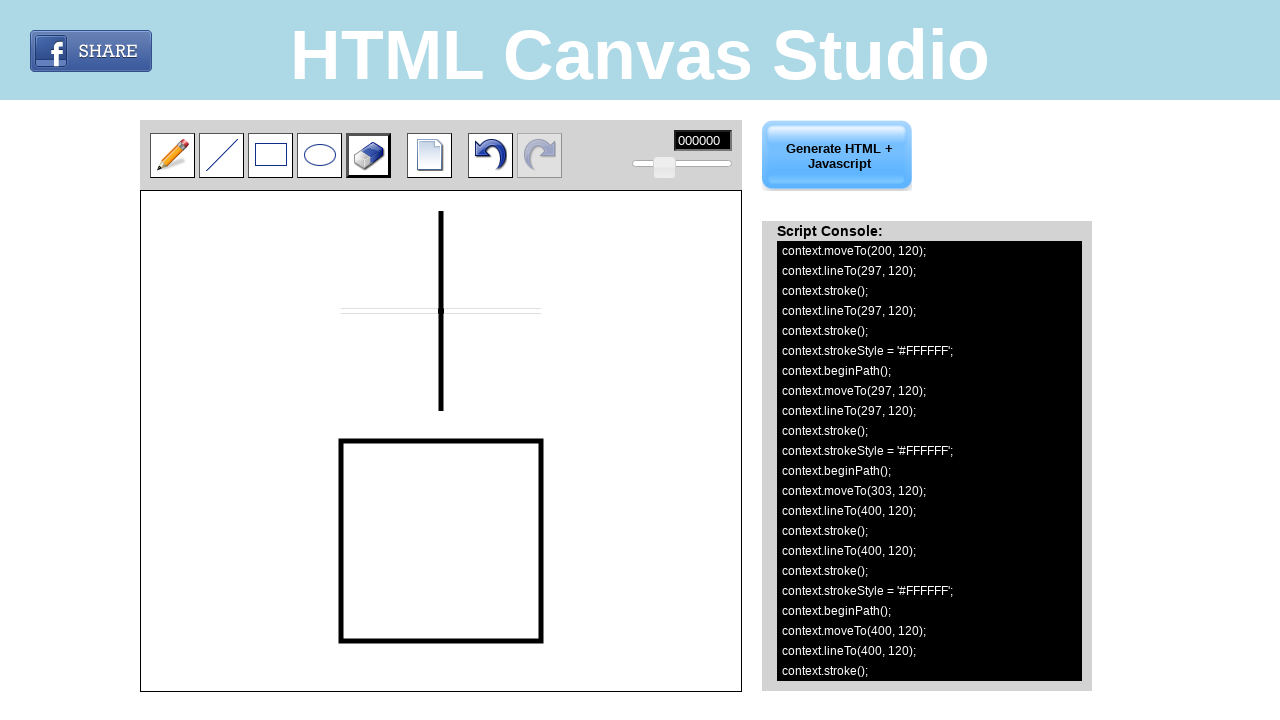